Tests drag and drop functionality on jQuery UI demo page by dragging an element and dropping it onto a target area within an iframe

Starting URL: https://jqueryui.com/droppable

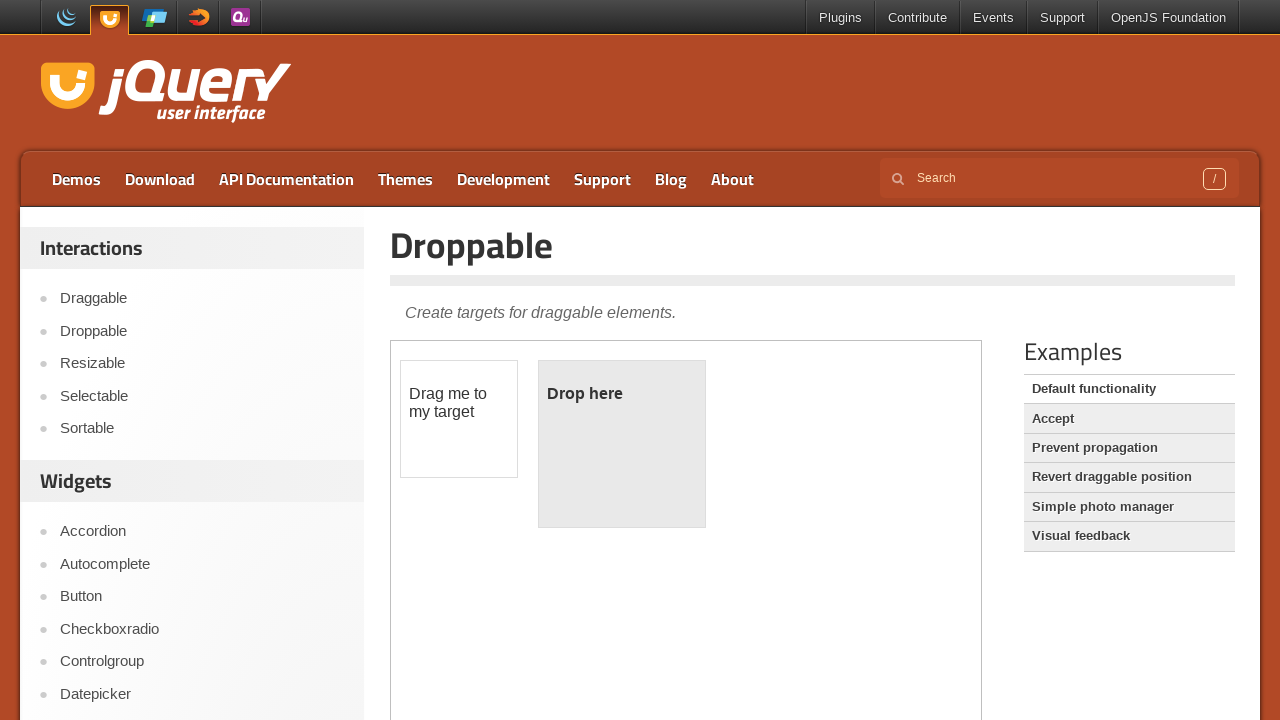

Located the demo iframe containing draggable and droppable elements
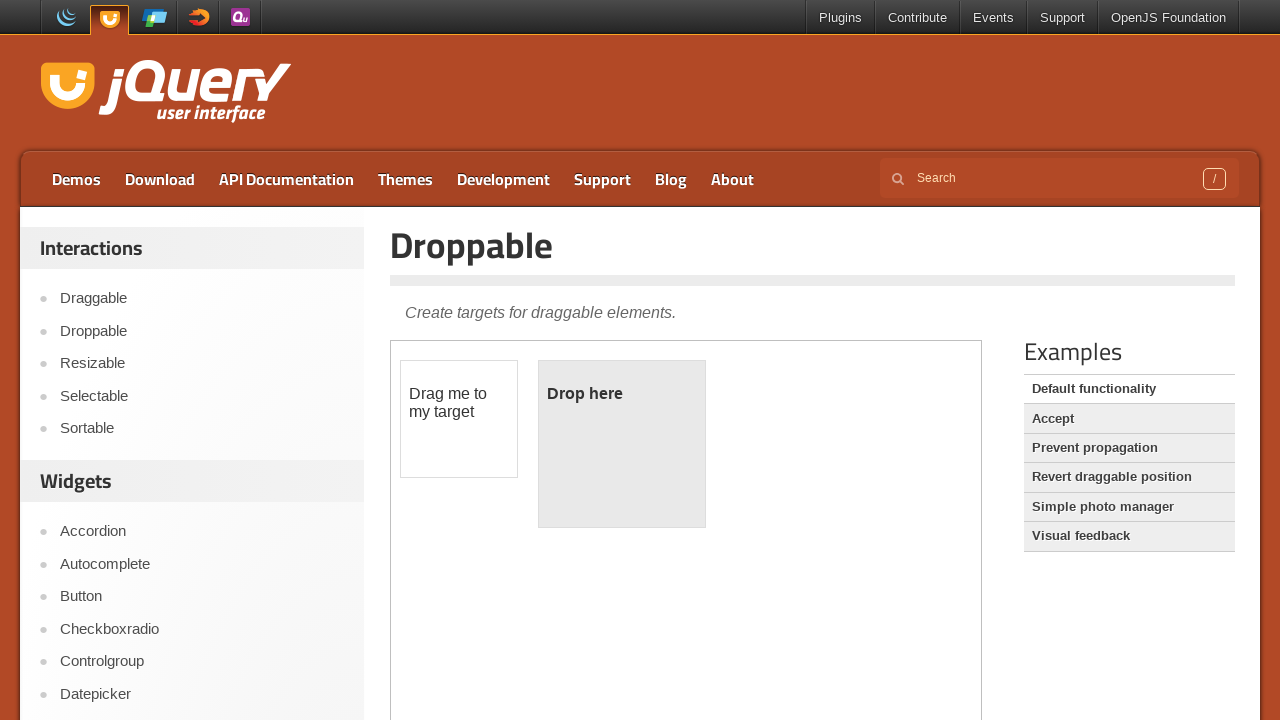

Located the draggable element within the iframe
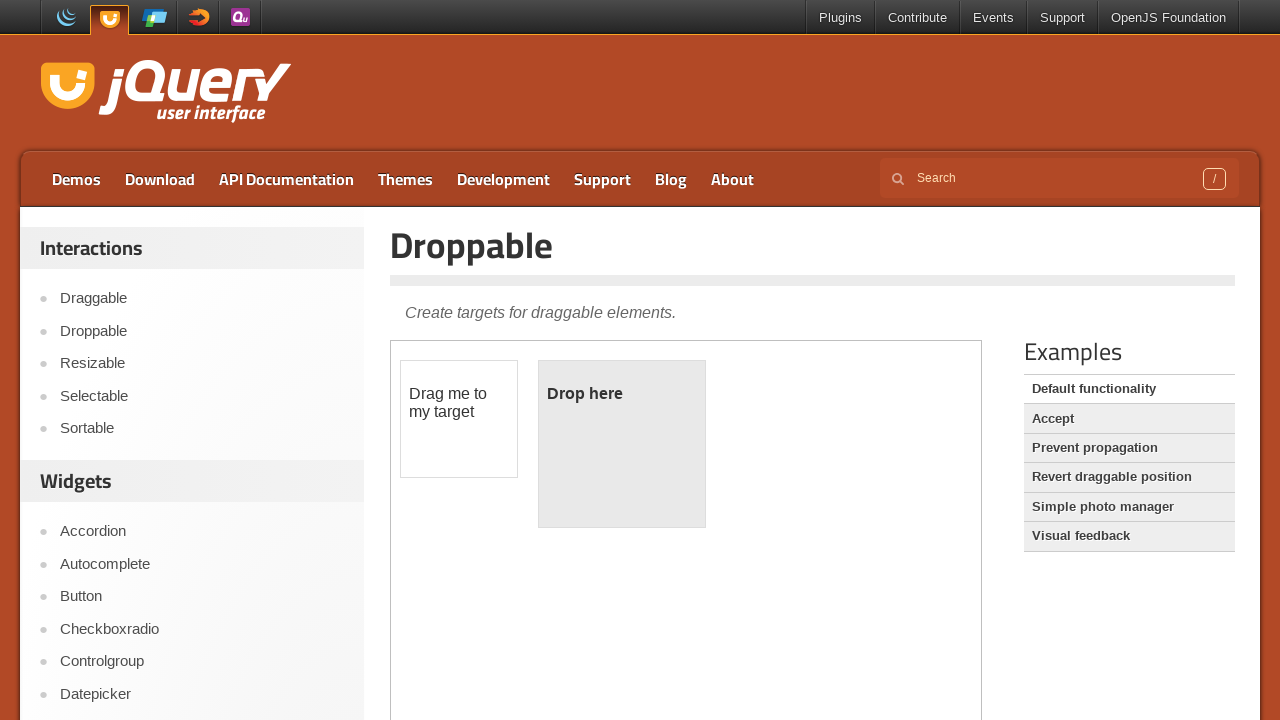

Located the droppable target area within the iframe
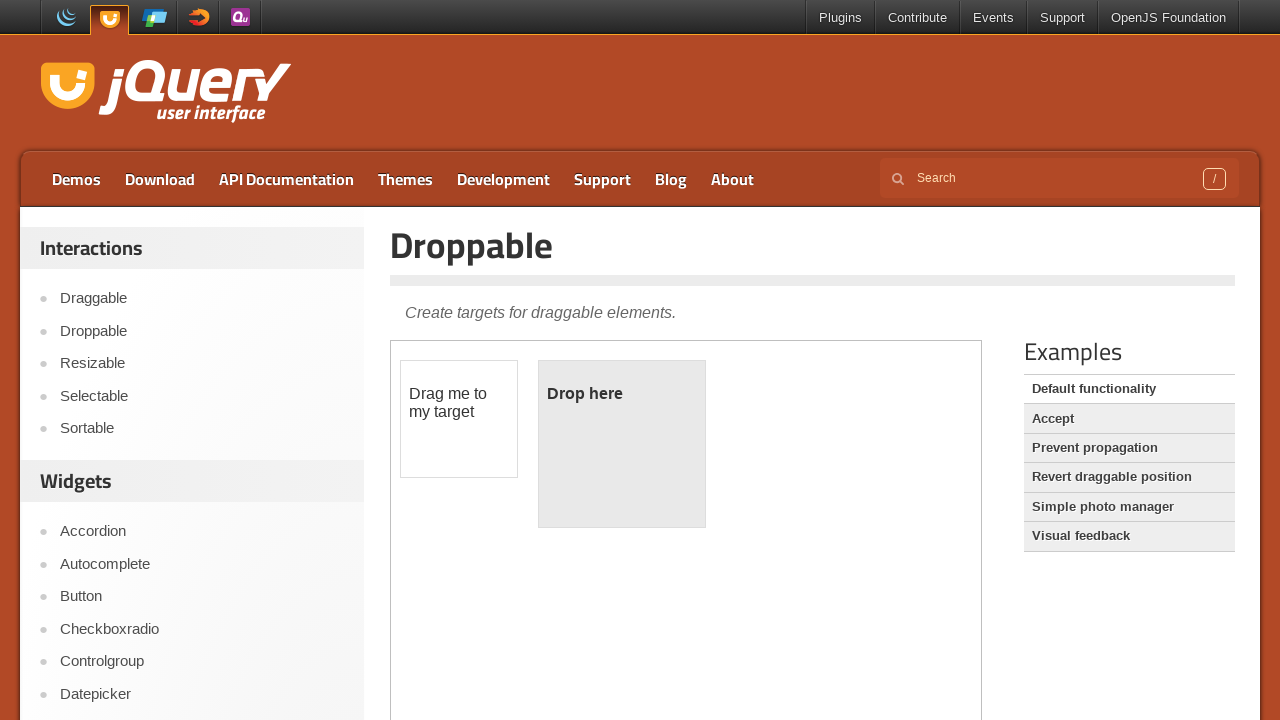

Dragged the draggable element and dropped it onto the droppable target area at (622, 444)
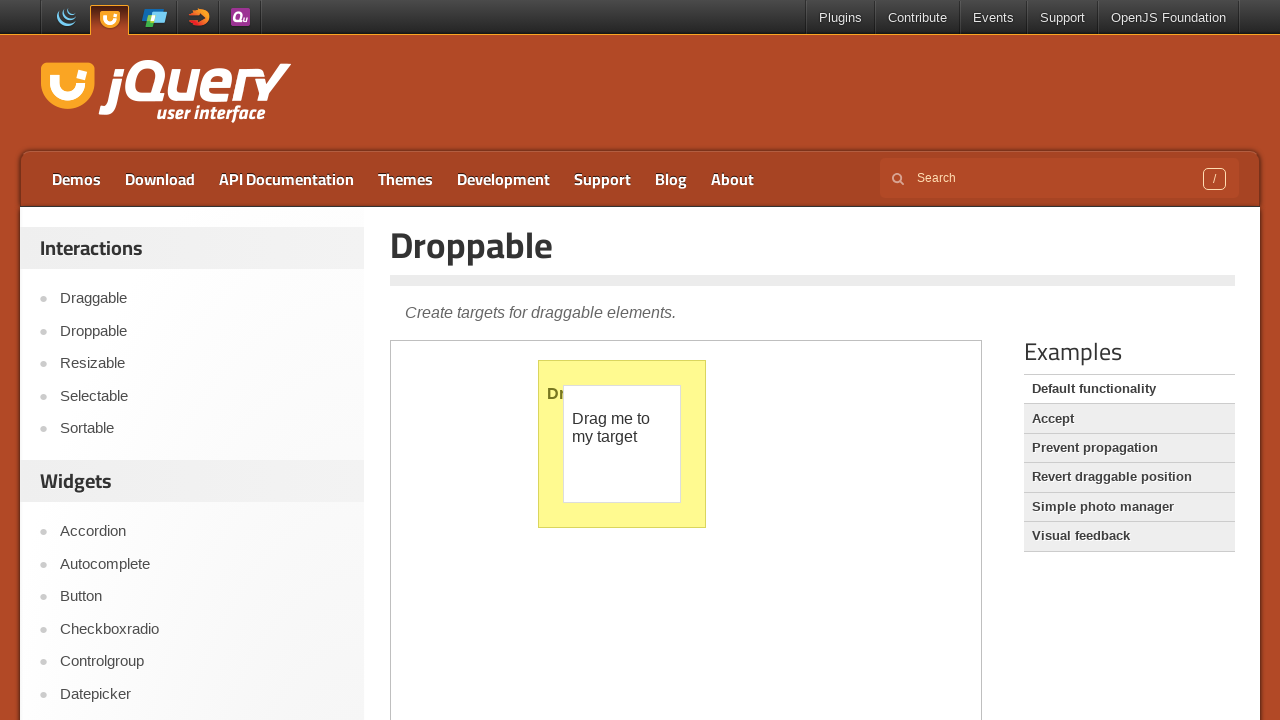

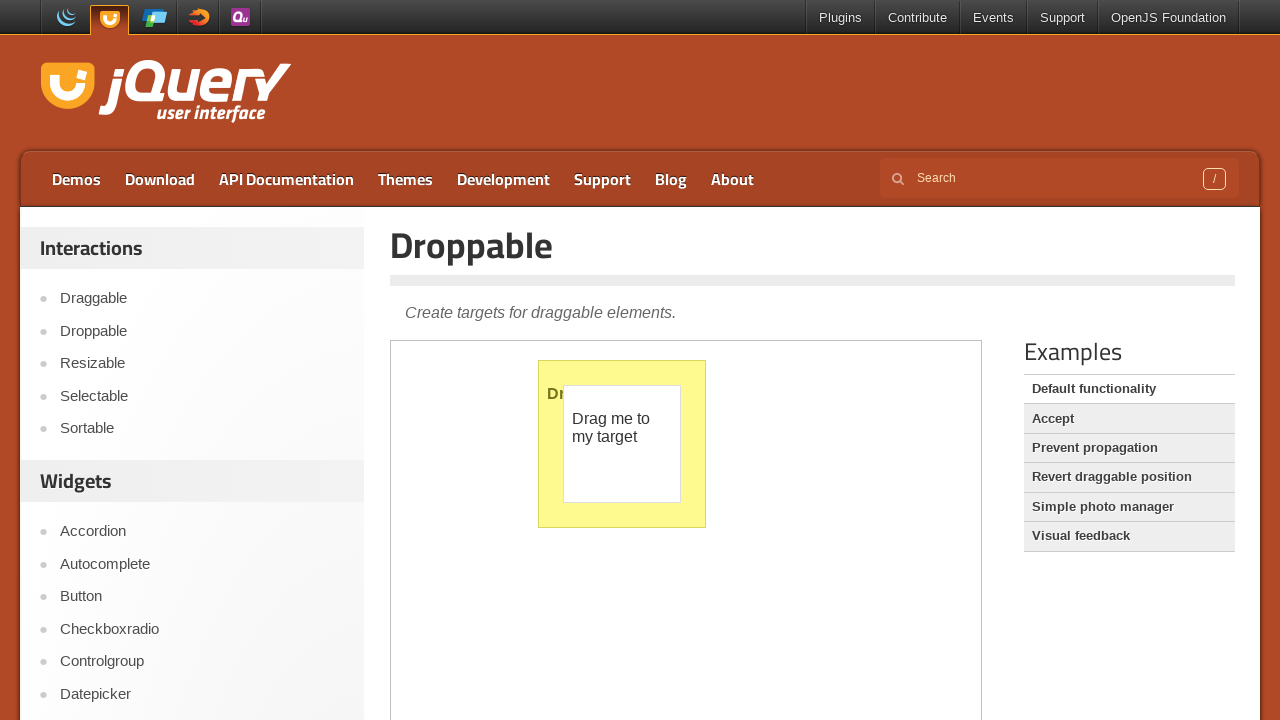